Navigates to ToolsQA website and scrolls to the Latest Articles section

Starting URL: http://toolsqa.com/

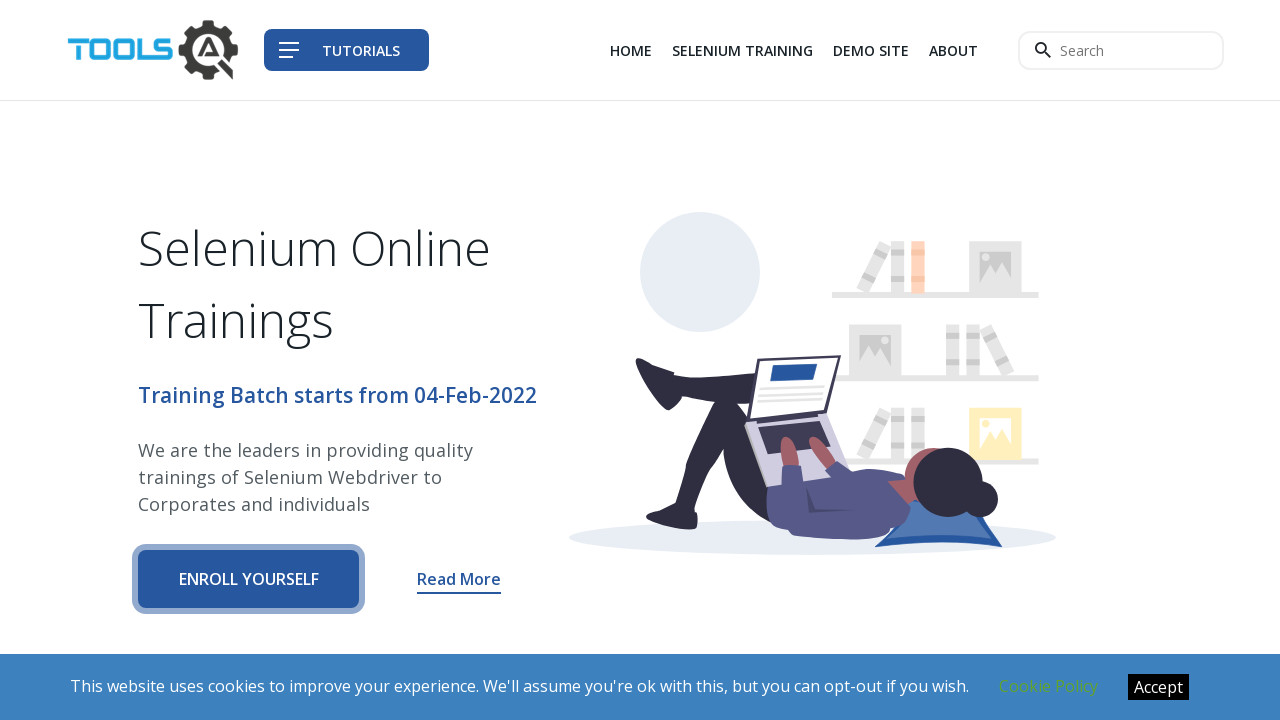

Located the 'Latest Articles' link element
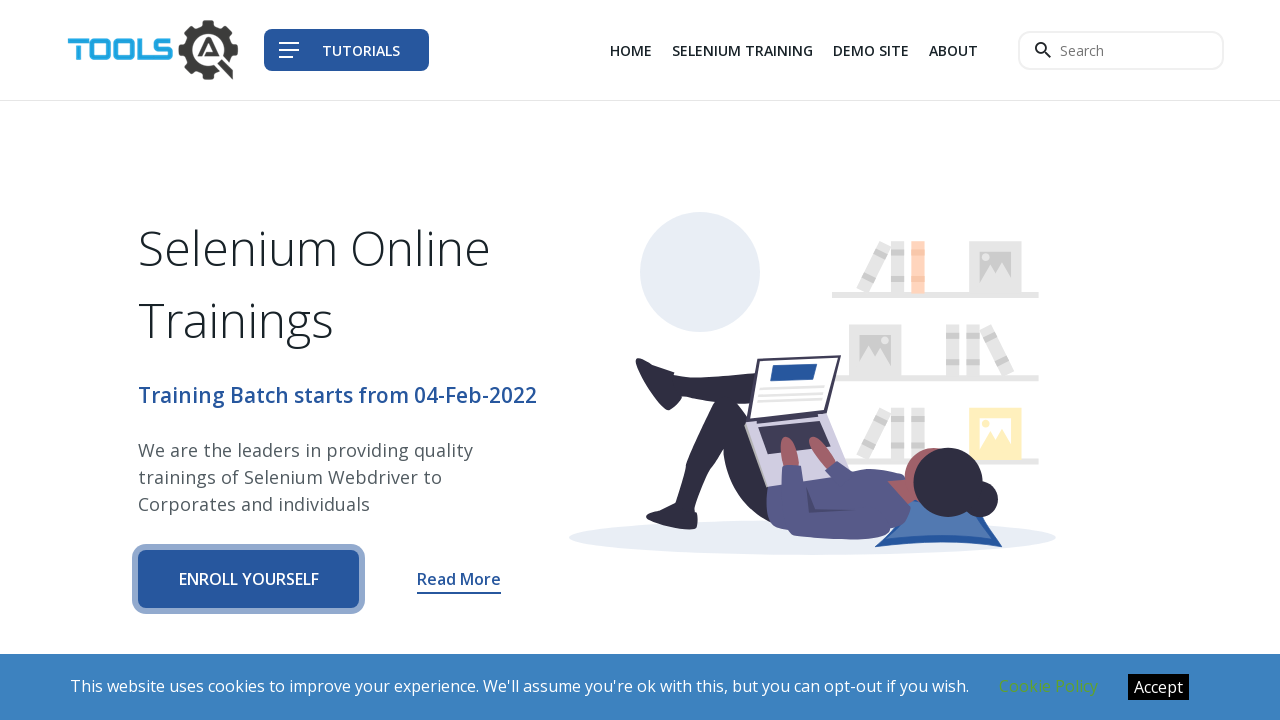

Scrolled to the 'Latest Articles' section
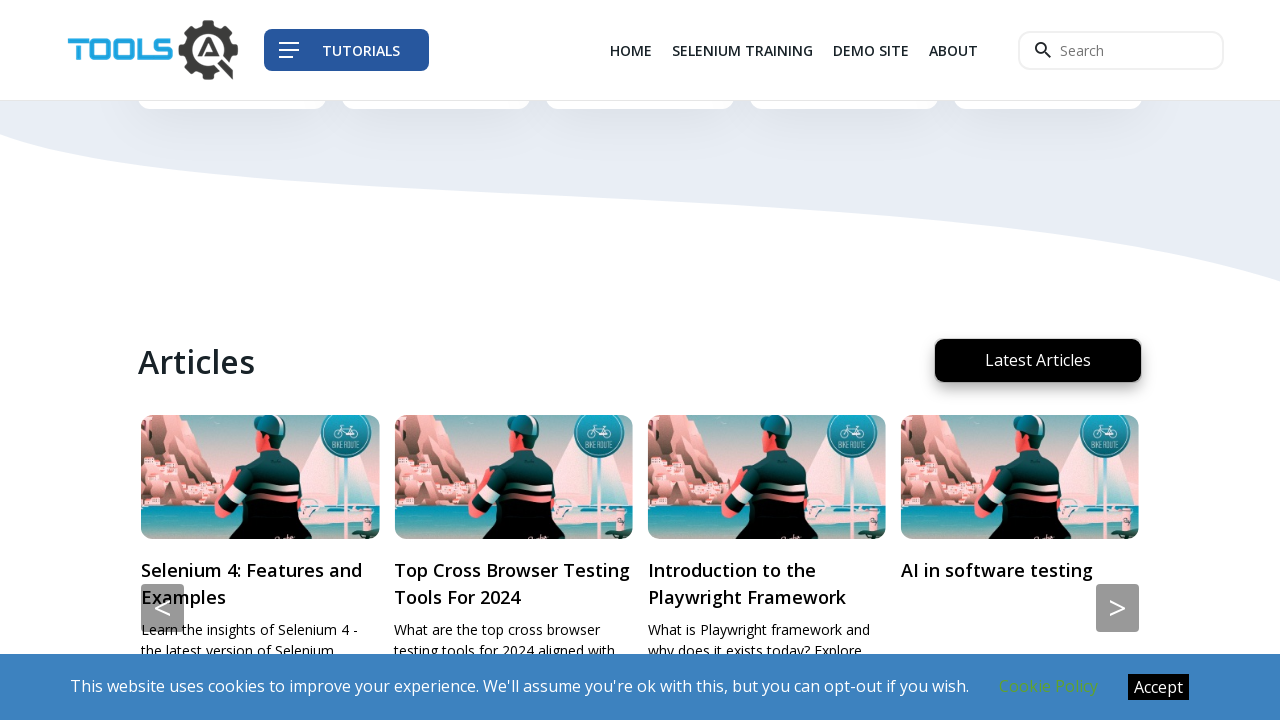

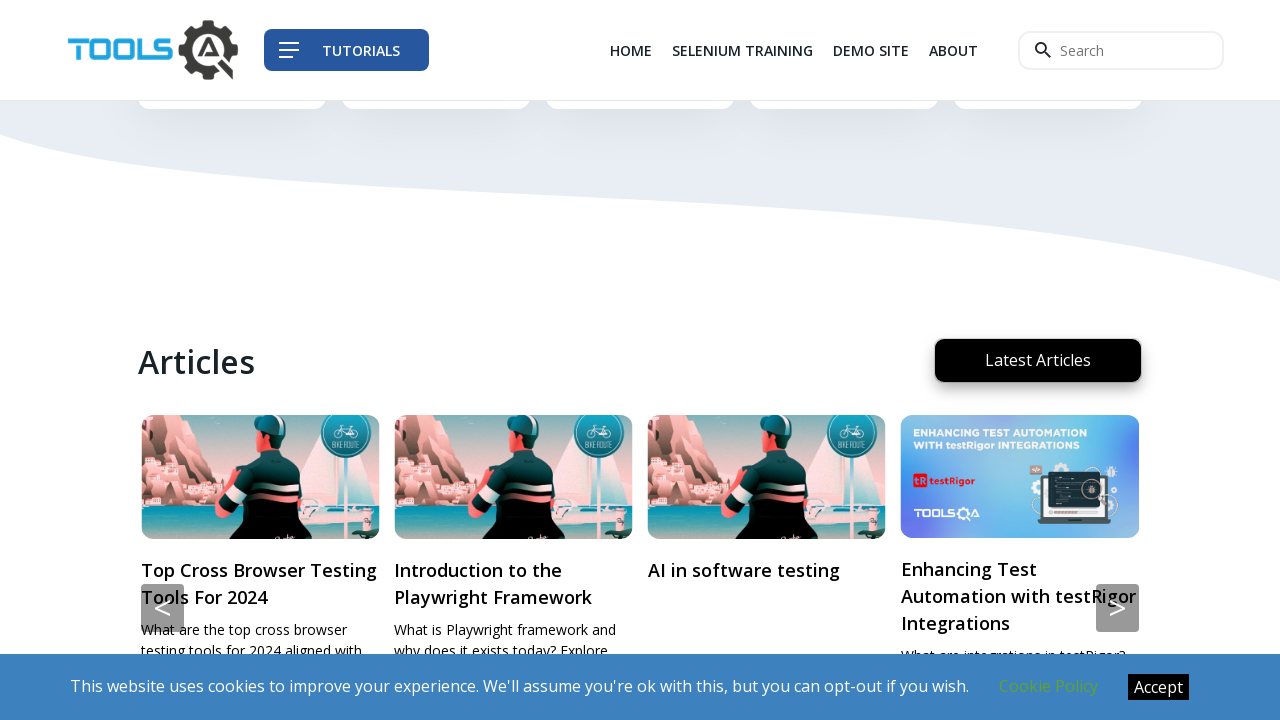